Tests double-click functionality by double-clicking a button to copy text from one field to another

Starting URL: http://testautomationpractice.blogspot.com/

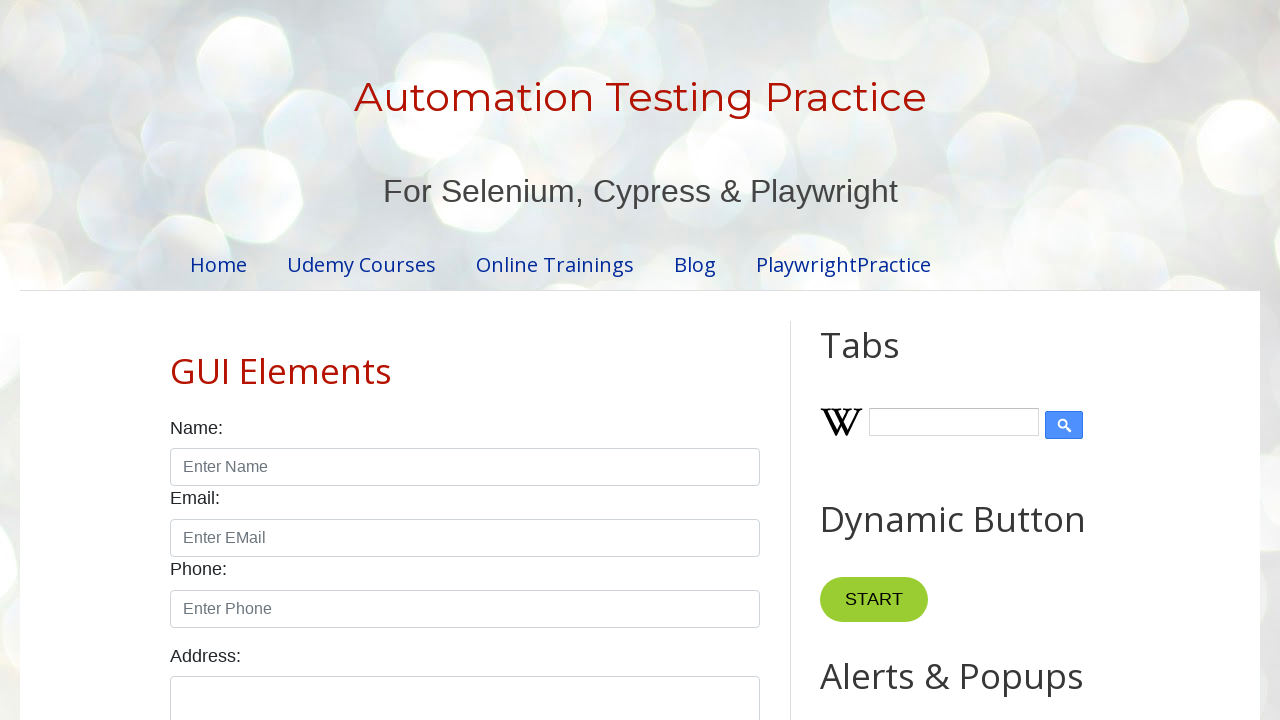

Located Copy Text button
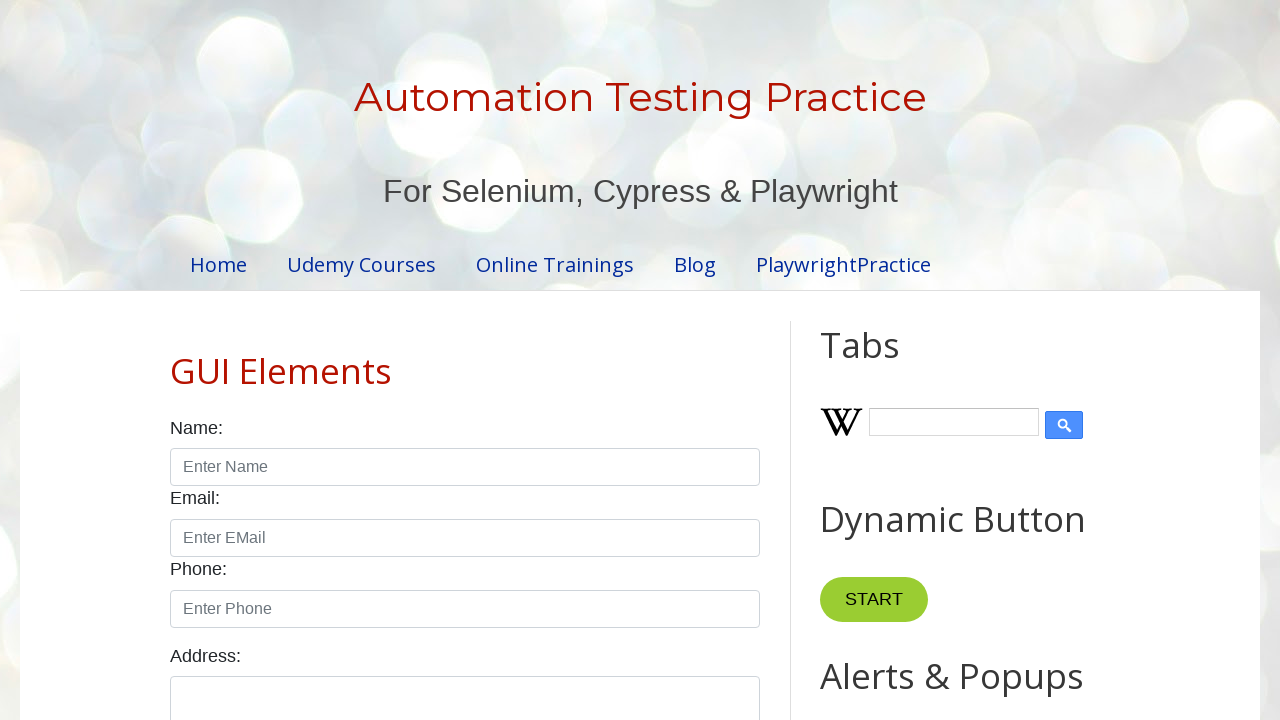

Double-clicked Copy Text button to copy text from source field to target field at (885, 360) on xpath=//button[normalize-space()="Copy Text"]
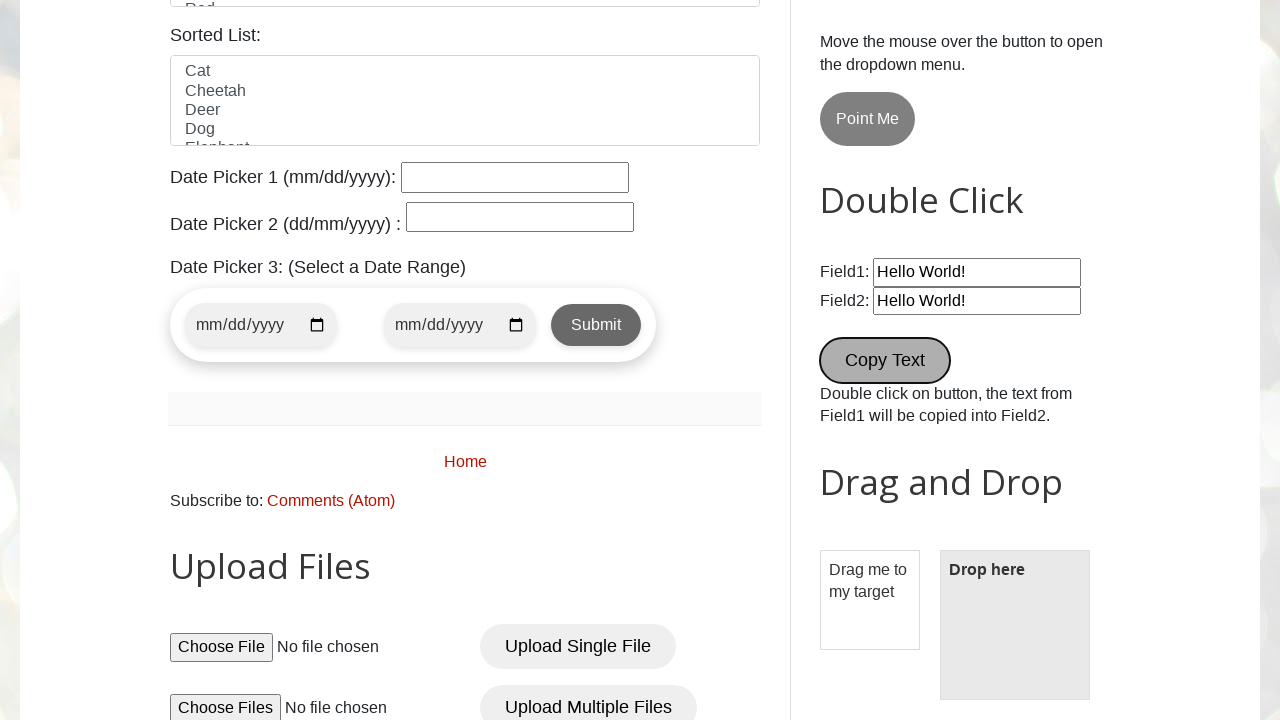

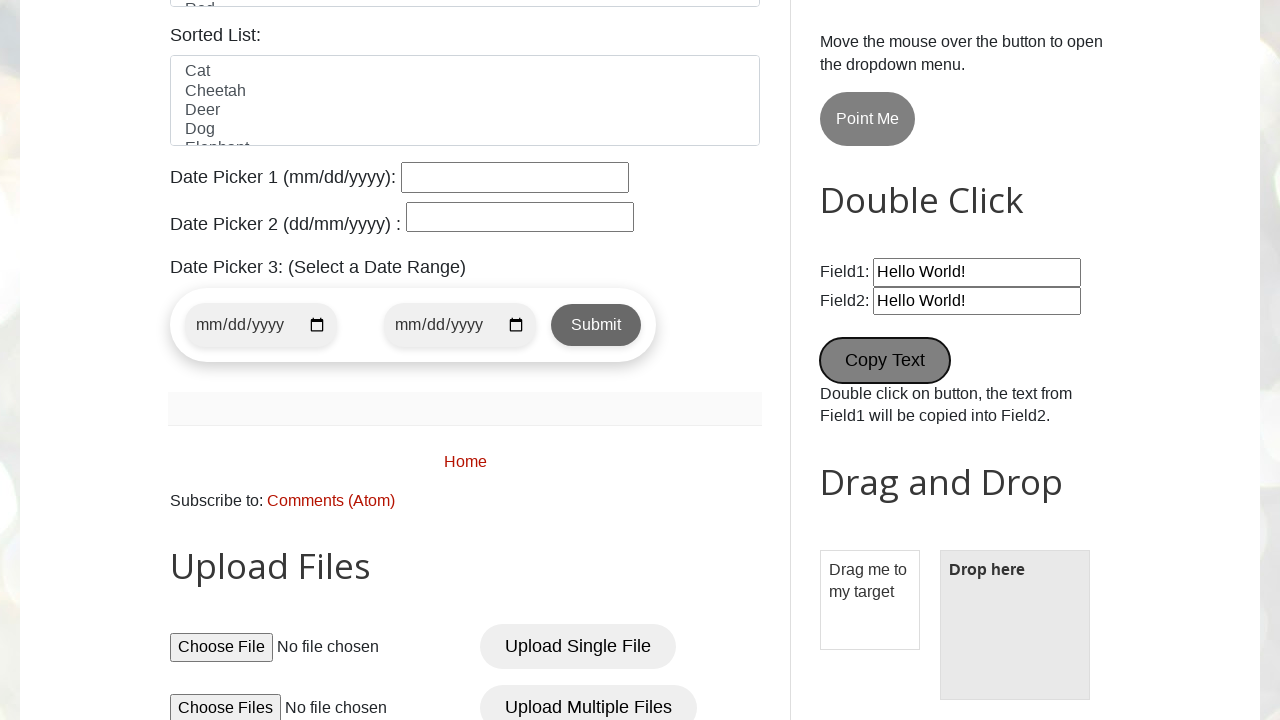